Tests scrolling to a form element and filling out name and date fields on a scroll test page

Starting URL: https://formy-project.herokuapp.com/scroll

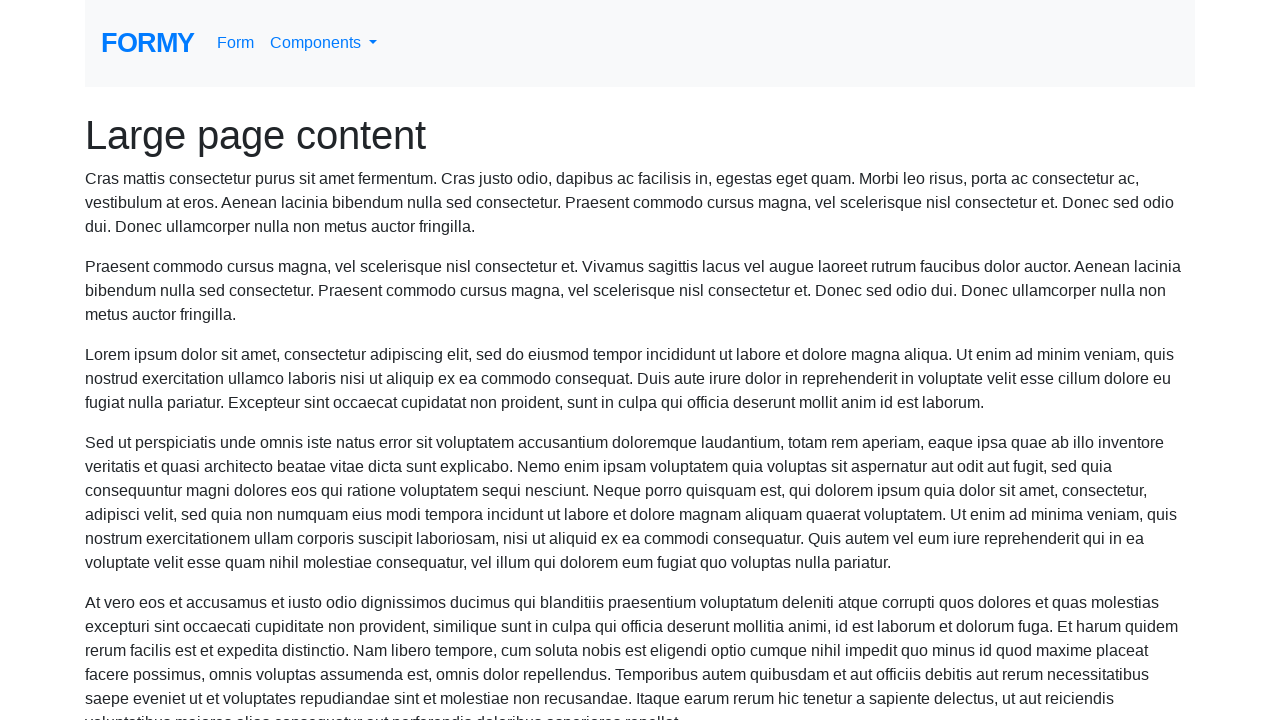

Scrolled to name field
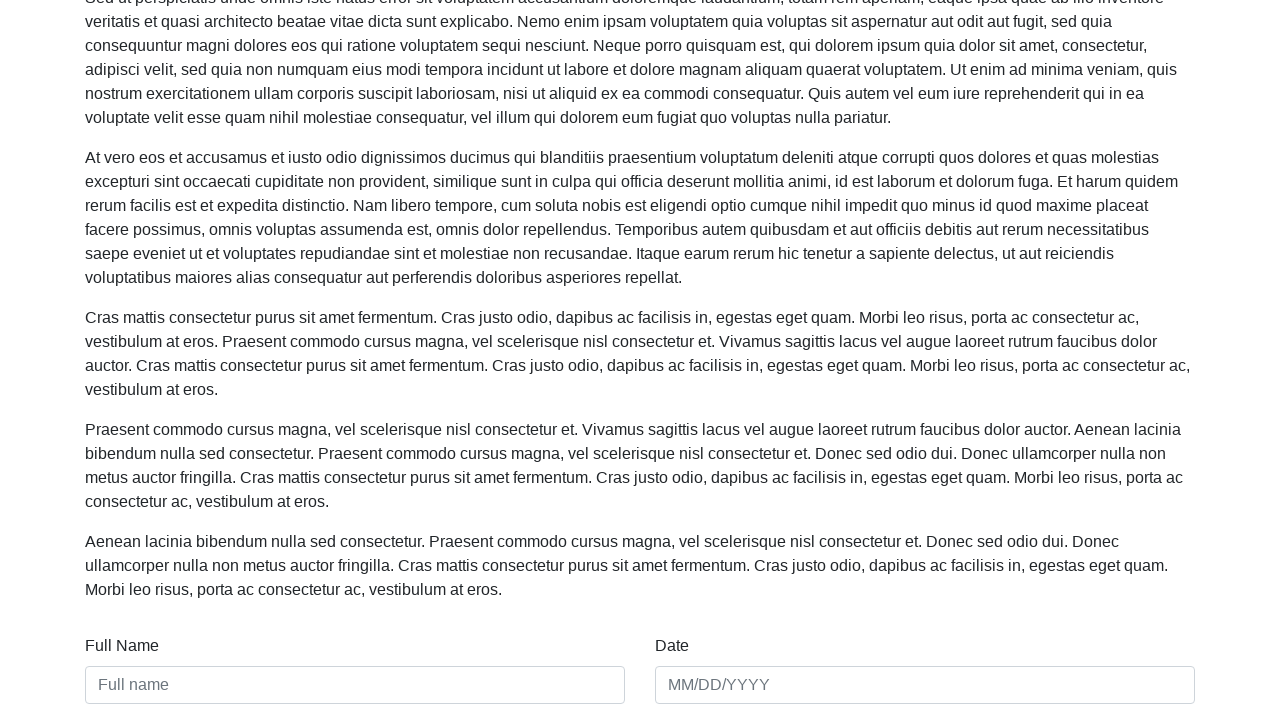

Filled name field with 'Ray Gonzales' on #name
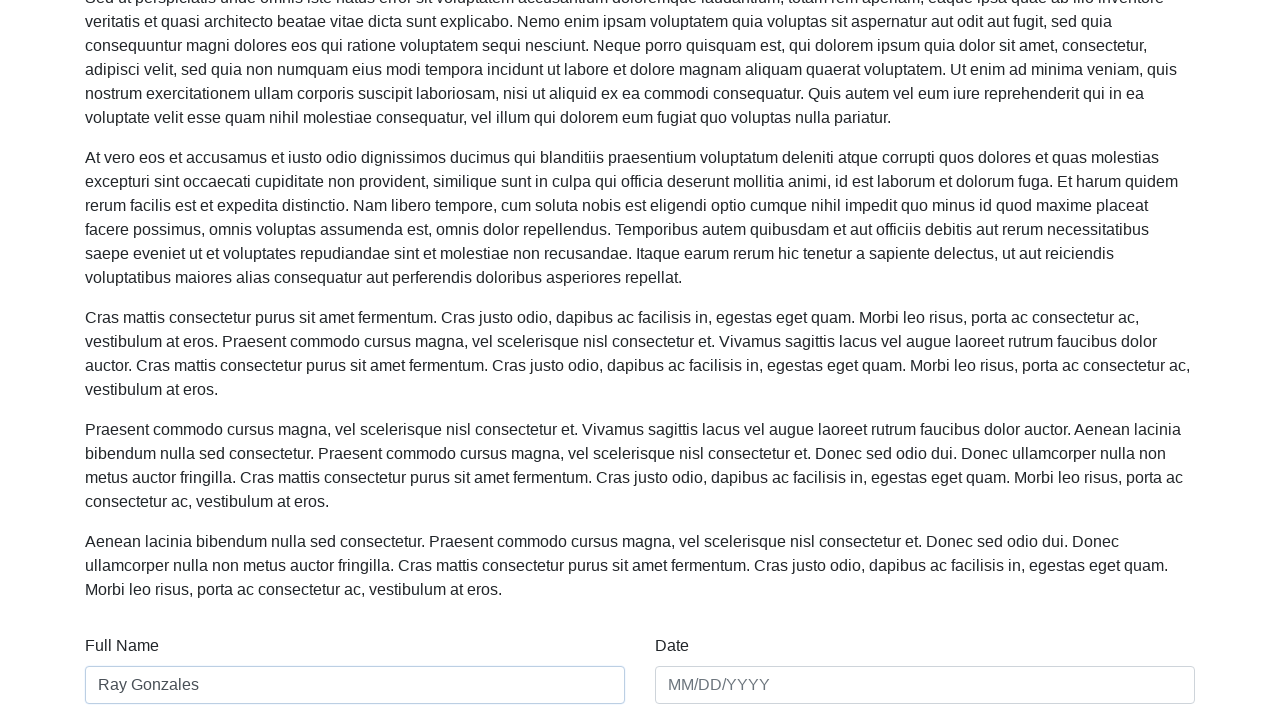

Filled date field with '01/24/2022' on #date
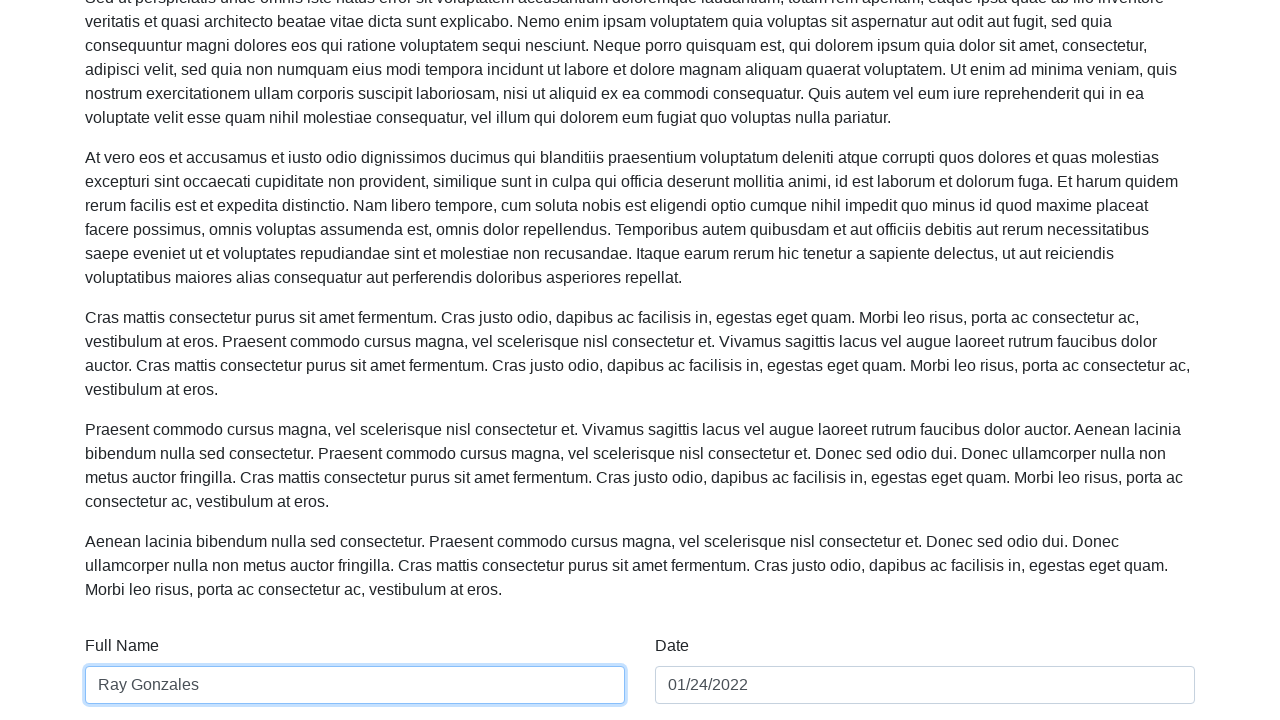

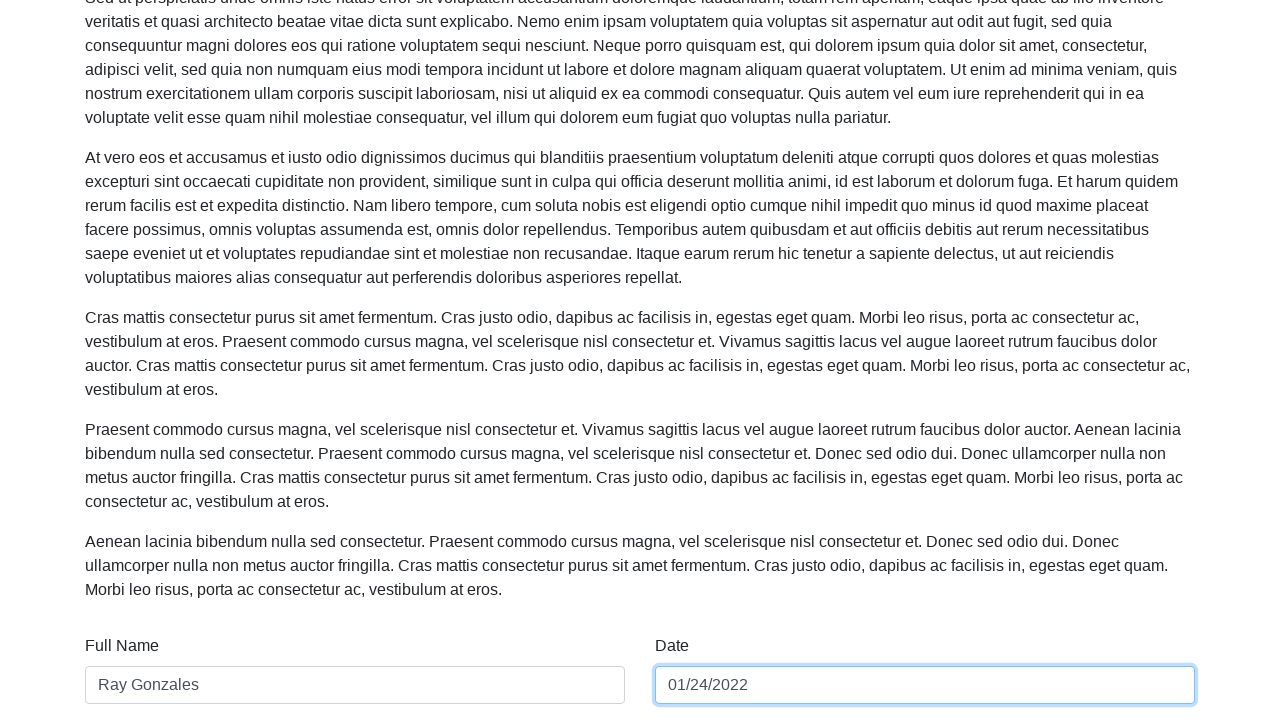